Tests navigation buttons for multiple product category sliders including Best Sellers, Brand New, Soon To Be Announced, Nike x Stüssy, and Adidas Gazelle sections

Starting URL: https://www.hype-merch.com

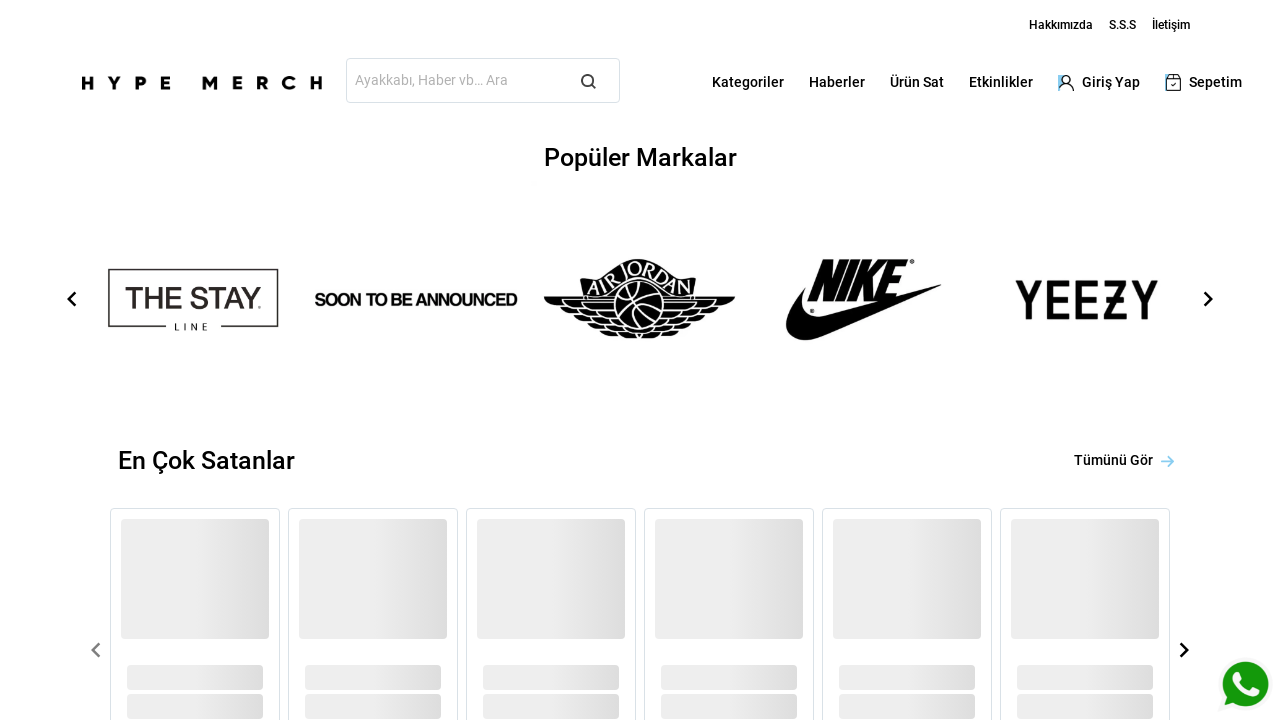

Waited 5 seconds for page to fully load
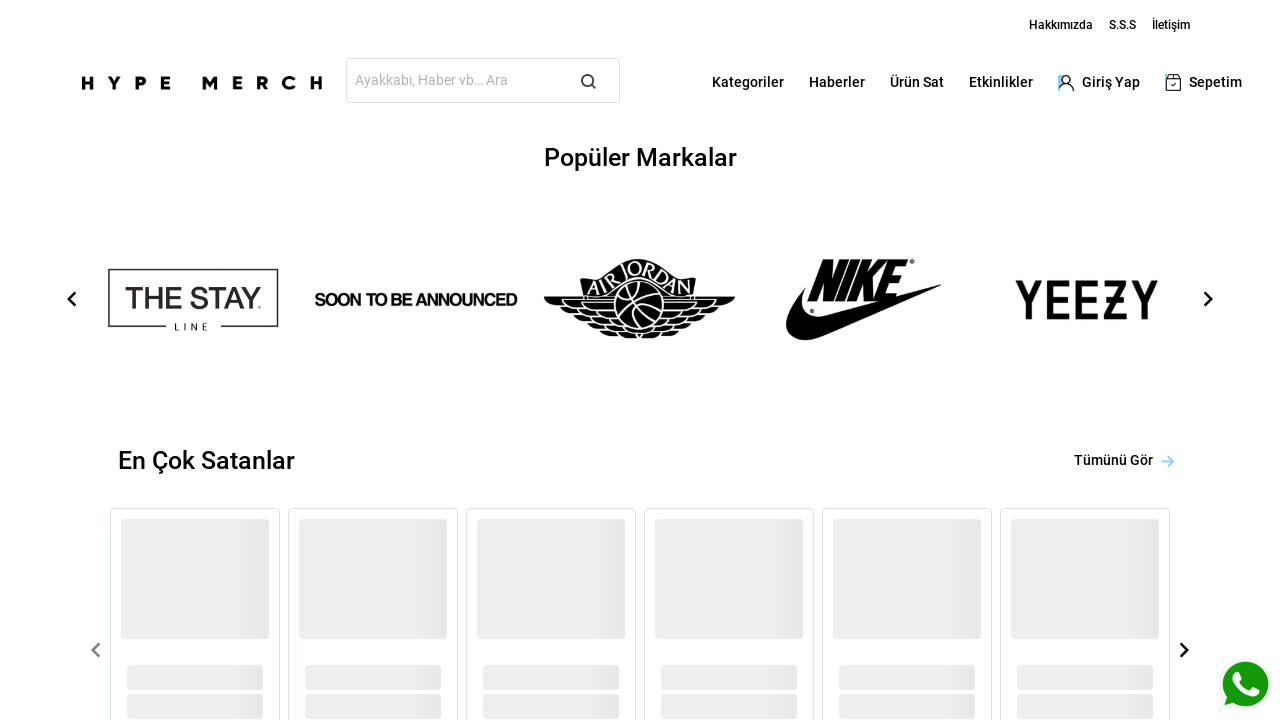

Clicked Best Sellers slider previous button at (96, 650) on //*[@id="__nuxt"]/div/div/div[1]/div[3]/div[1]/div/div/div[2]/div/section/button
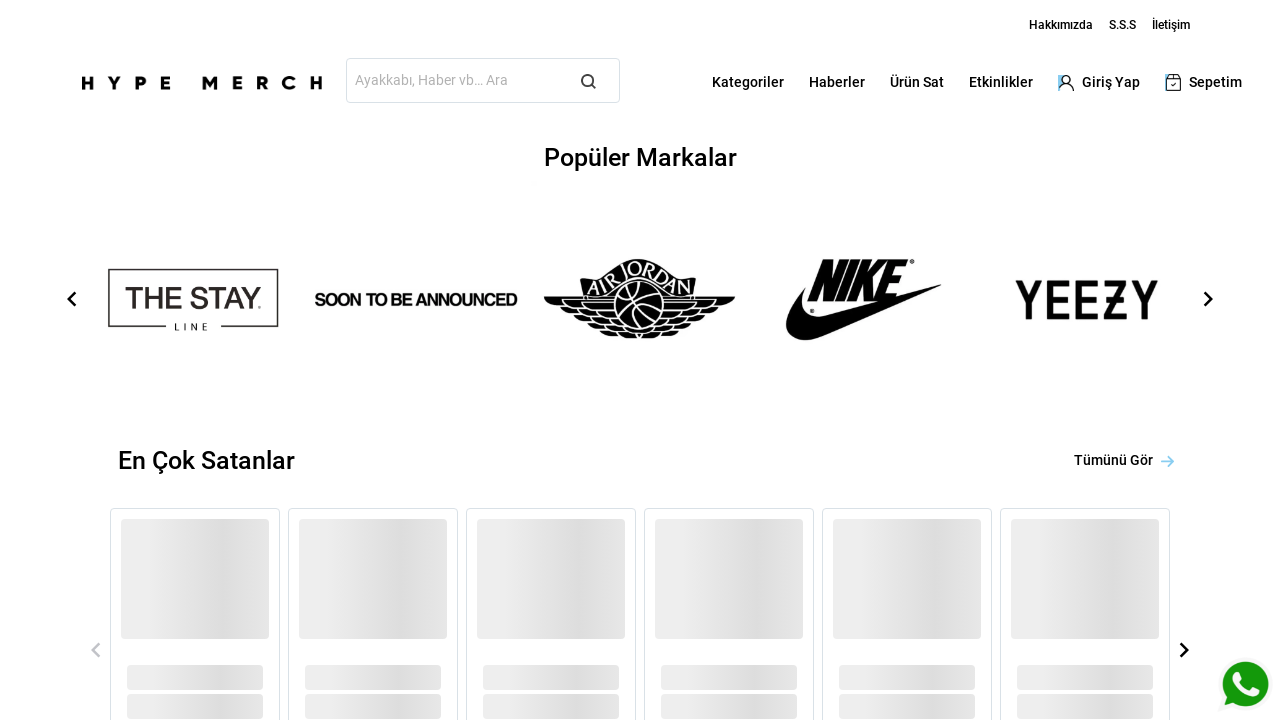

Clicked Best Sellers slider next button at (1184, 647) on //*[@id="__nuxt"]/div/div/div[1]/div[3]/div[1]/div/div/div[2]/div/section/button
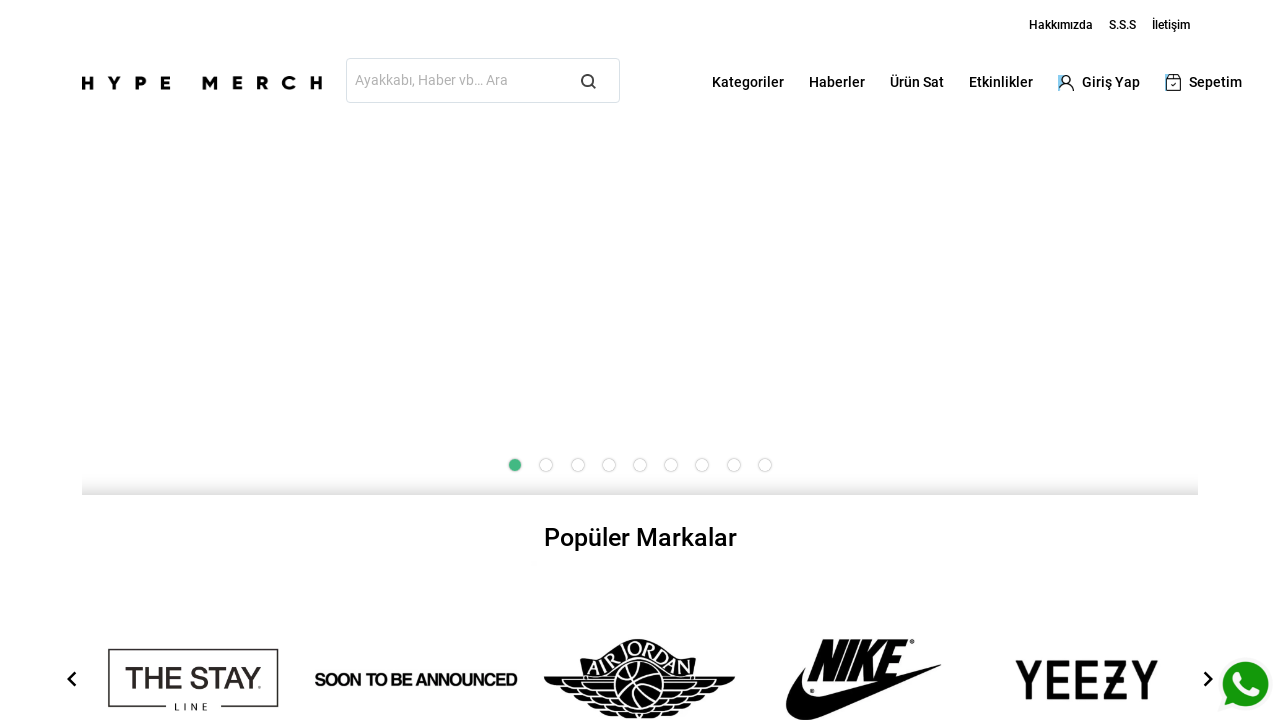

Clicked Brand New slider previous button at (96, 361) on //*[@id="__nuxt"]/div/div/div[1]/div[3]/div[2]/div/div/div[2]/div/section/button
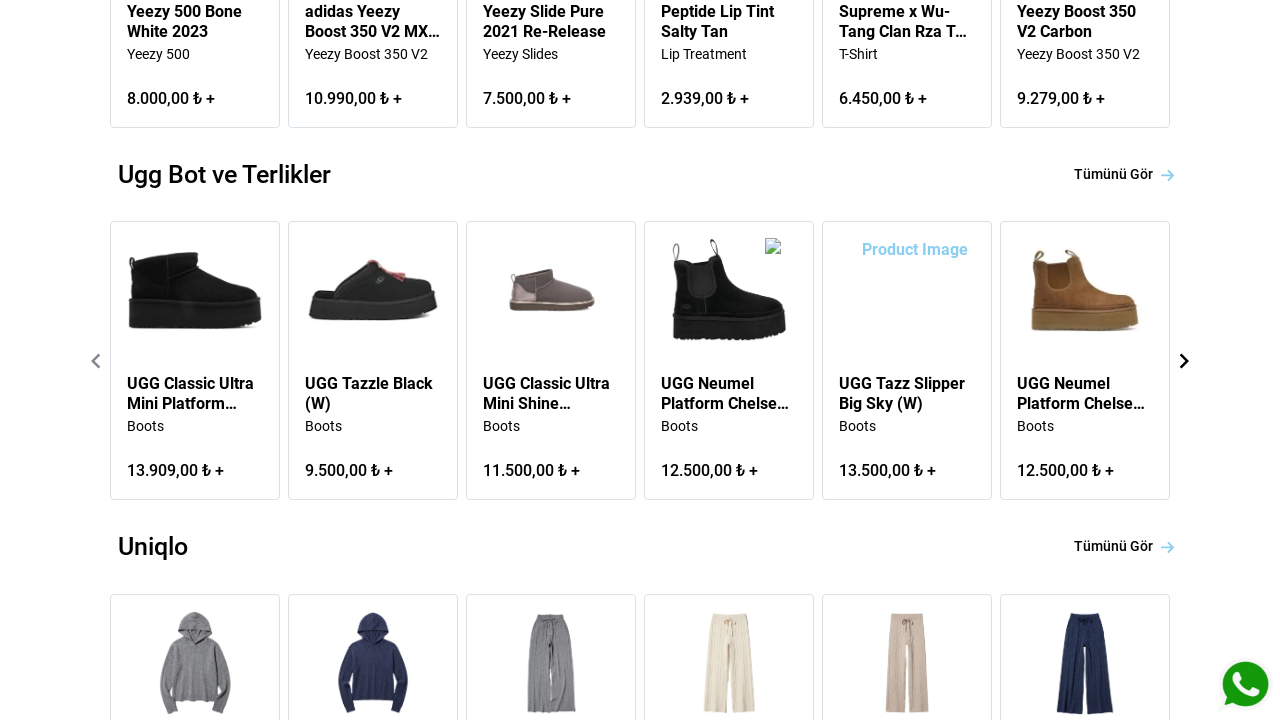

Clicked Brand New slider next button at (1184, 361) on //*[@id="__nuxt"]/div/div/div[1]/div[3]/div[2]/div/div/div[2]/div/section/button
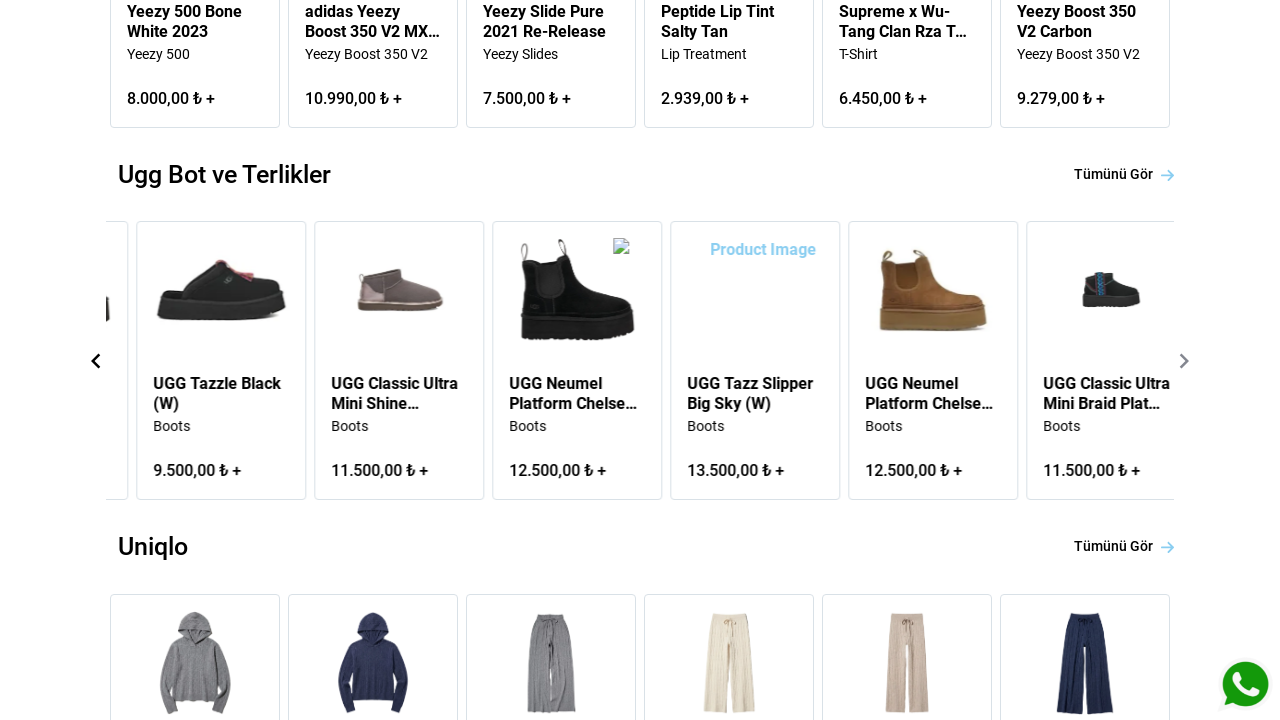

Clicked Soon To Be Announced slider previous button at (96, 705) on //*[@id="__nuxt"]/div/div/div[1]/div[3]/div[3]/div/div/div[2]/div/section/button
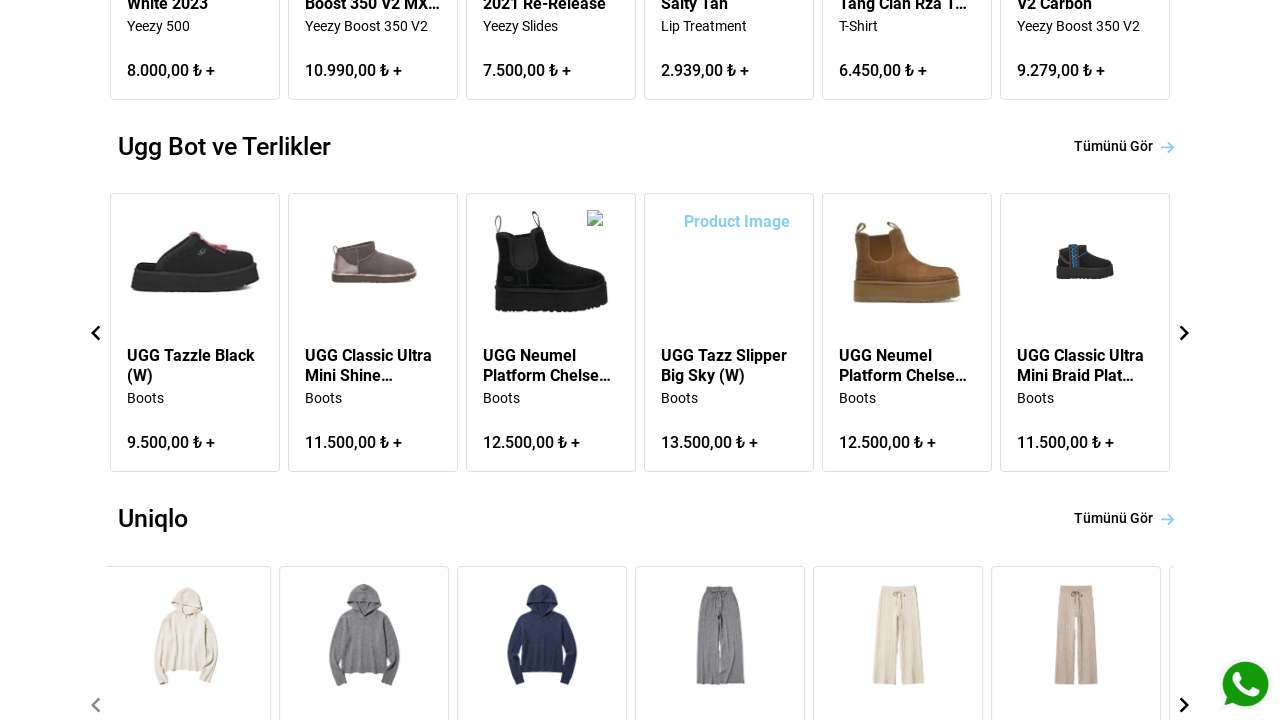

Clicked Soon To Be Announced slider next button at (1184, 705) on //*[@id="__nuxt"]/div/div/div[1]/div[3]/div[3]/div/div/div[2]/div/section/button
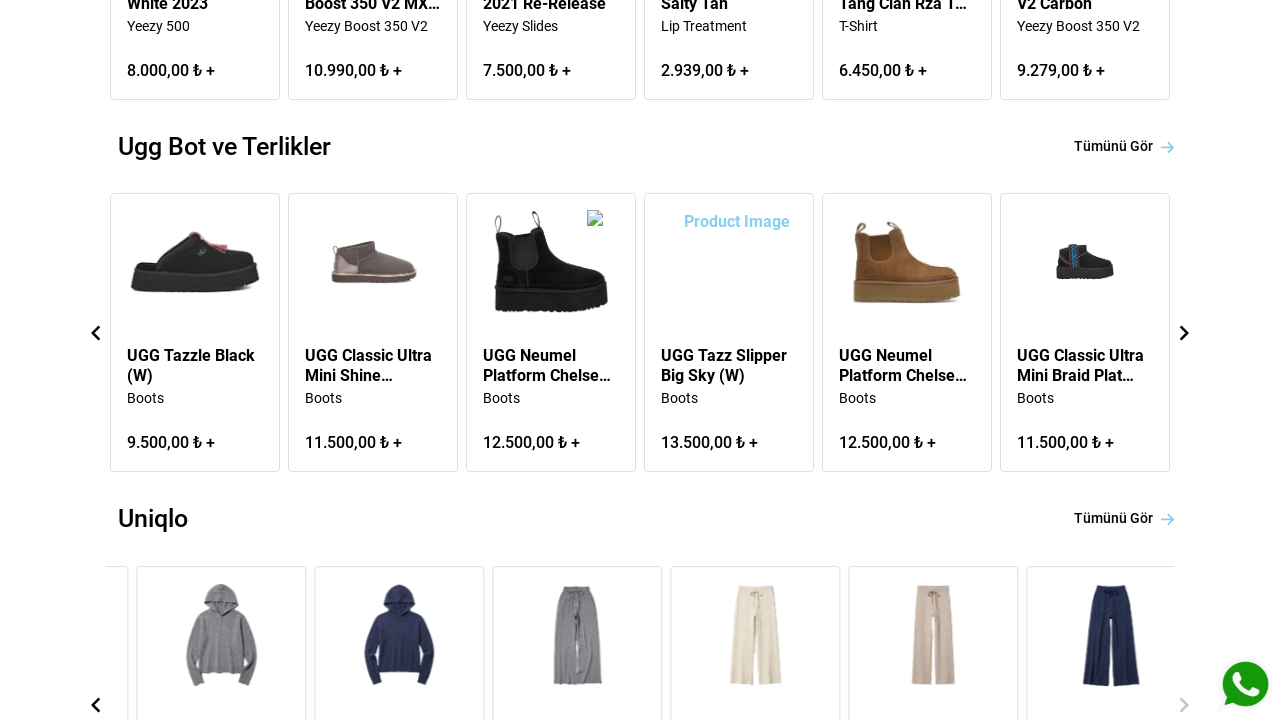

Clicked Nike x Stüssy slider previous button at (96, 361) on //*[@id="__nuxt"]/div/div/div[1]/div[3]/div[4]/div/div/div[2]/div/section/button
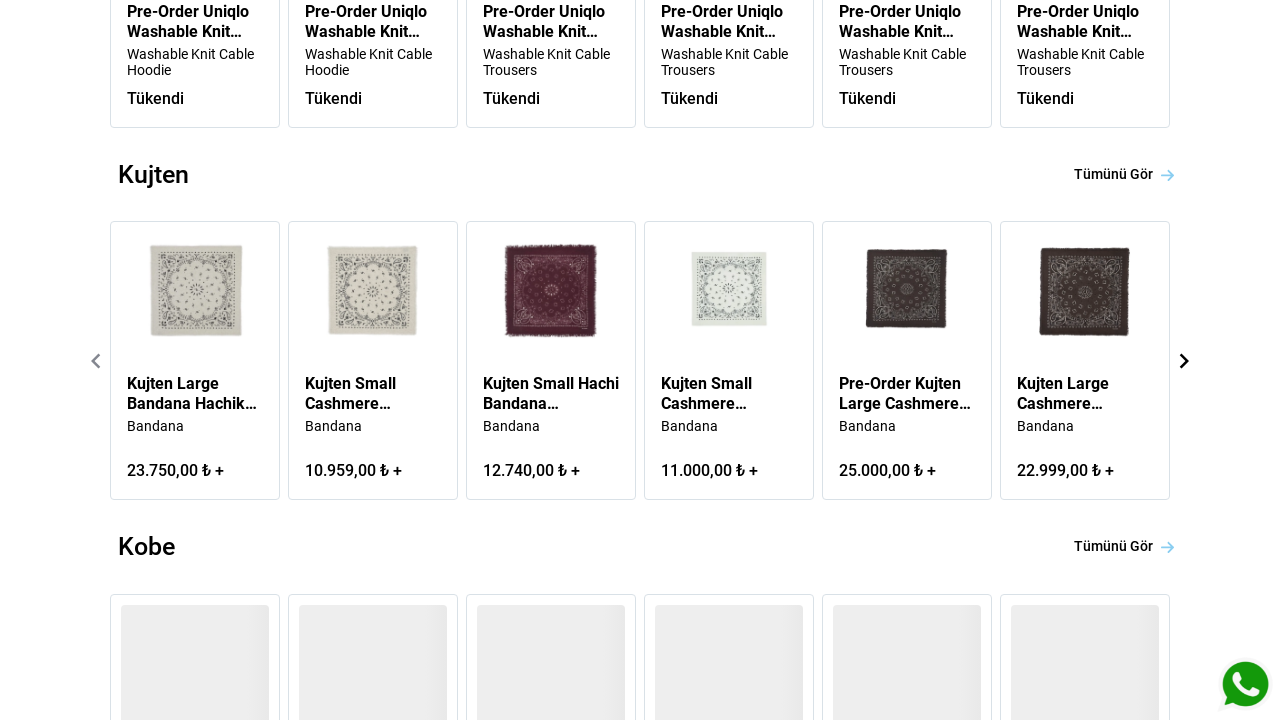

Clicked Nike x Stüssy slider next button at (1184, 361) on //*[@id="__nuxt"]/div/div/div[1]/div[3]/div[4]/div/div/div[2]/div/section/button
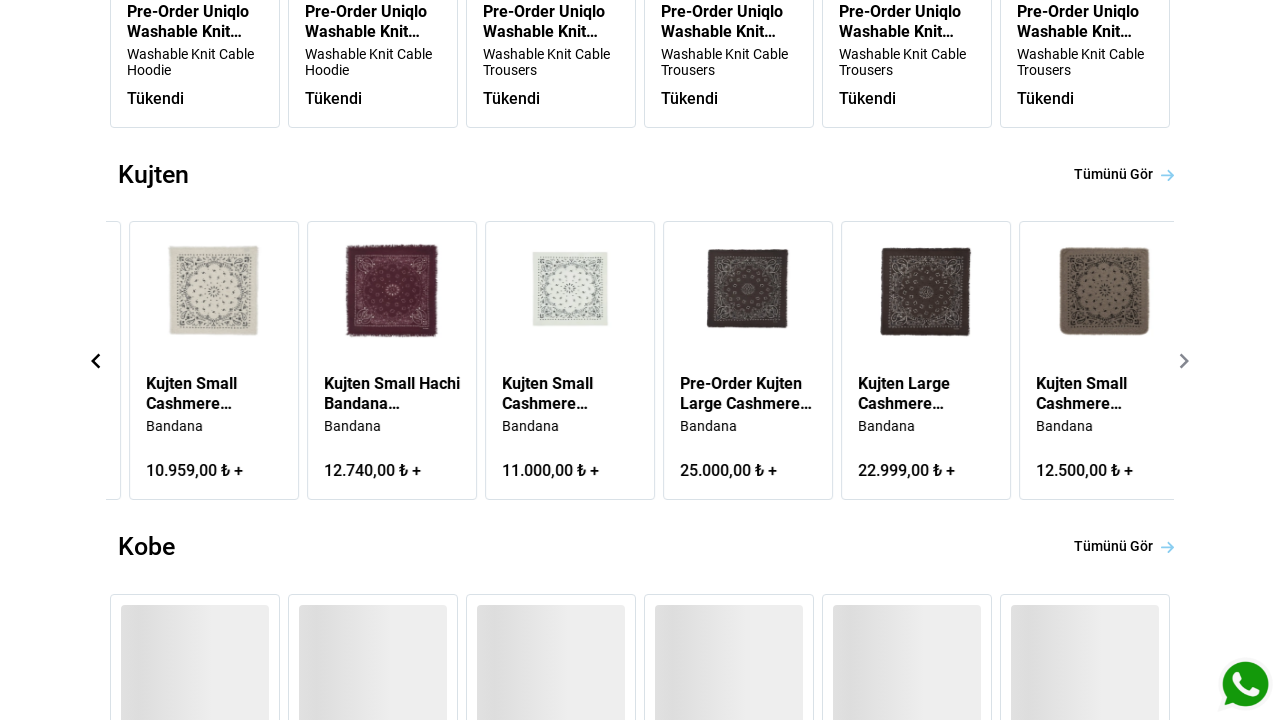

Clicked Adidas Gazelle slider previous button at (96, 361) on //*[@id="__nuxt"]/div/div/div[1]/div[3]/div[5]/div/div/div[2]/div/section/button
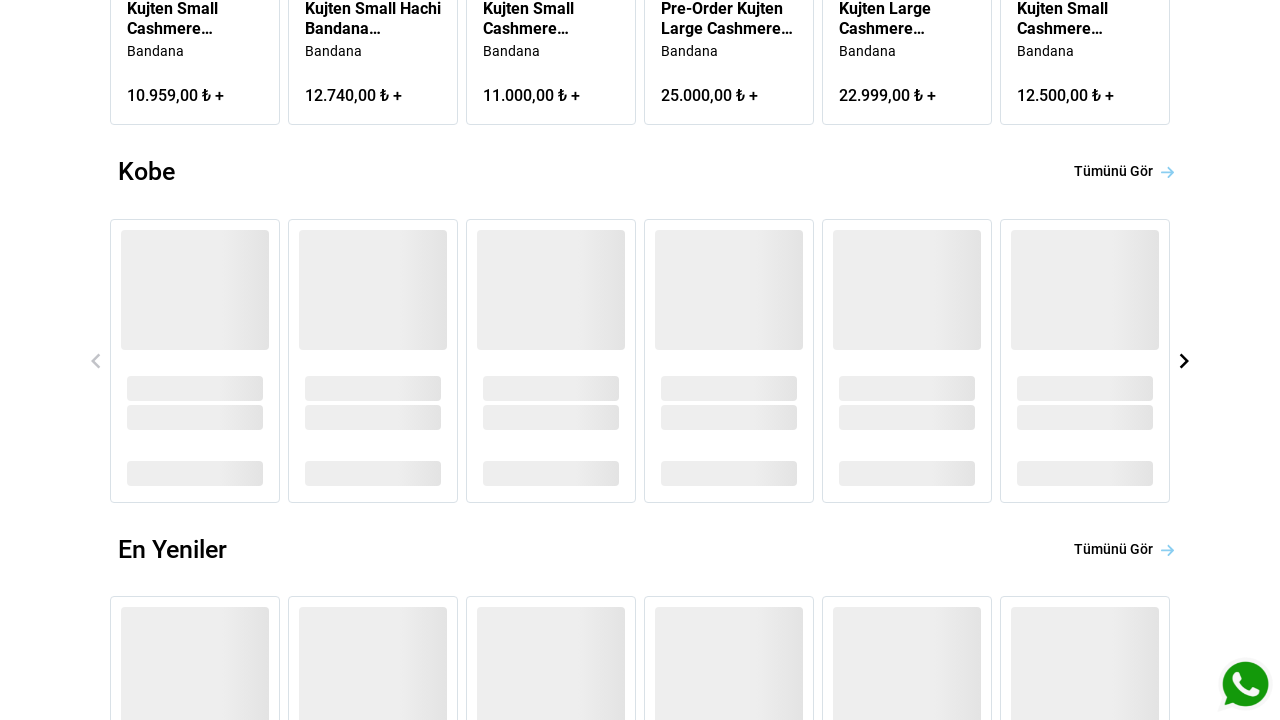

Clicked Adidas Gazelle slider next button at (1184, 361) on //*[@id="__nuxt"]/div/div/div[1]/div[3]/div[5]/div/div/div[2]/div/section/button
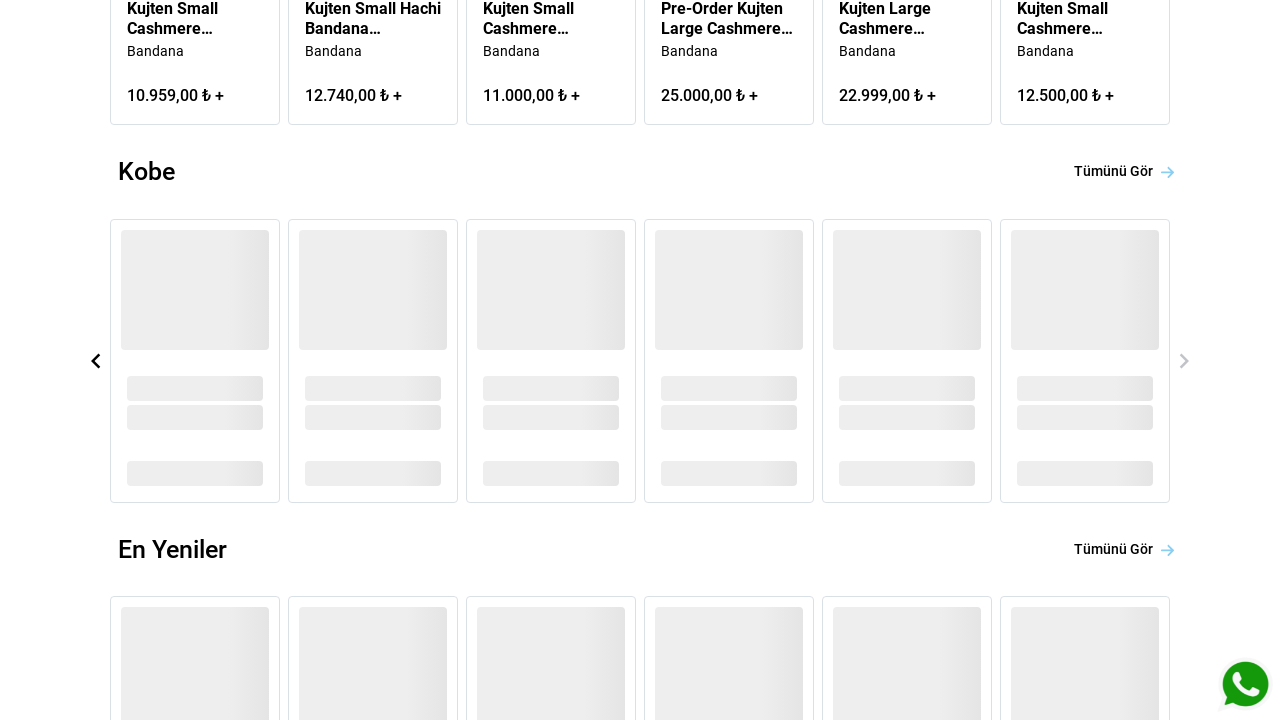

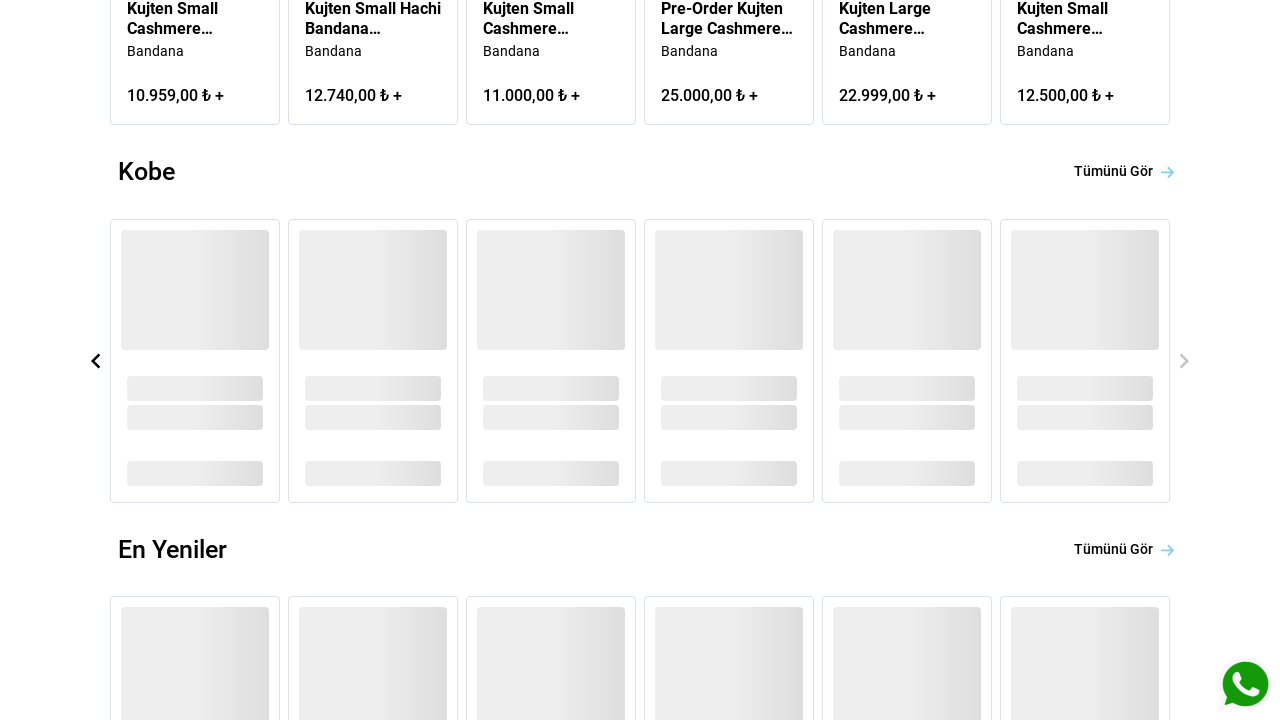